Navigates to Rahul Shetty Academy website and verifies the page loaded correctly by checking the page title and current URL.

Starting URL: https://www.rahulshettyacademy.com/

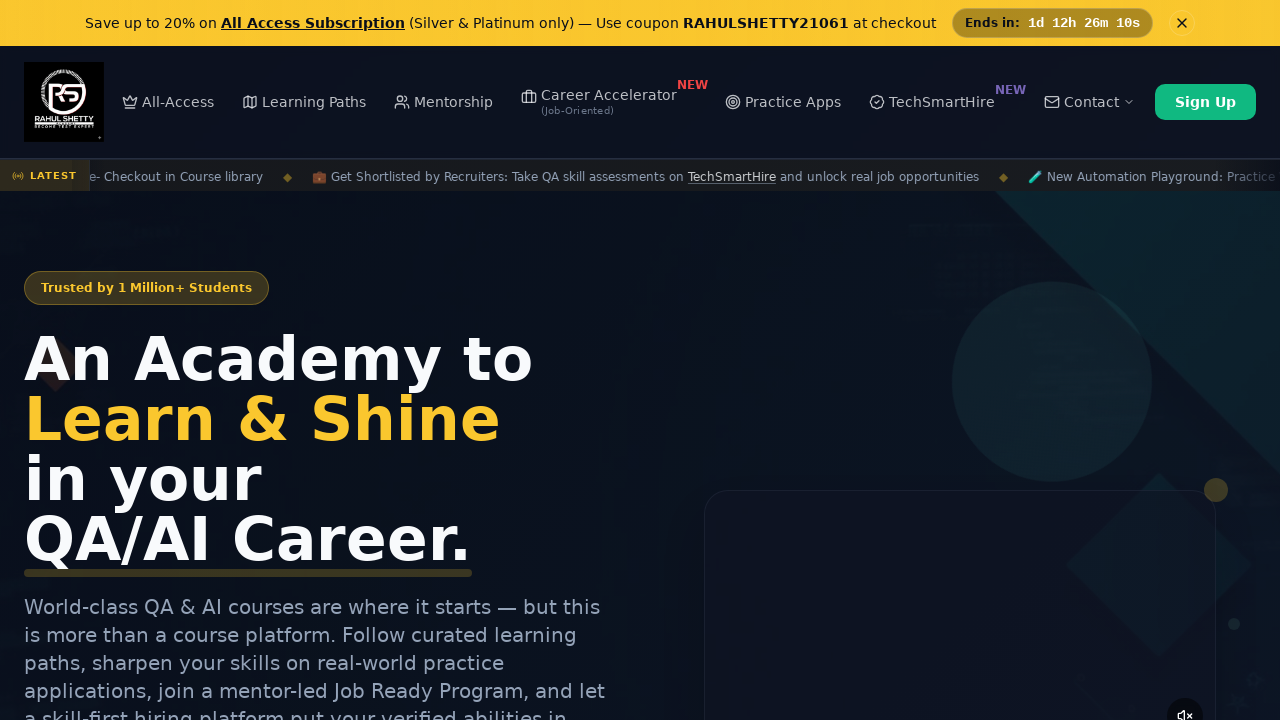

Page loaded - DOM content ready
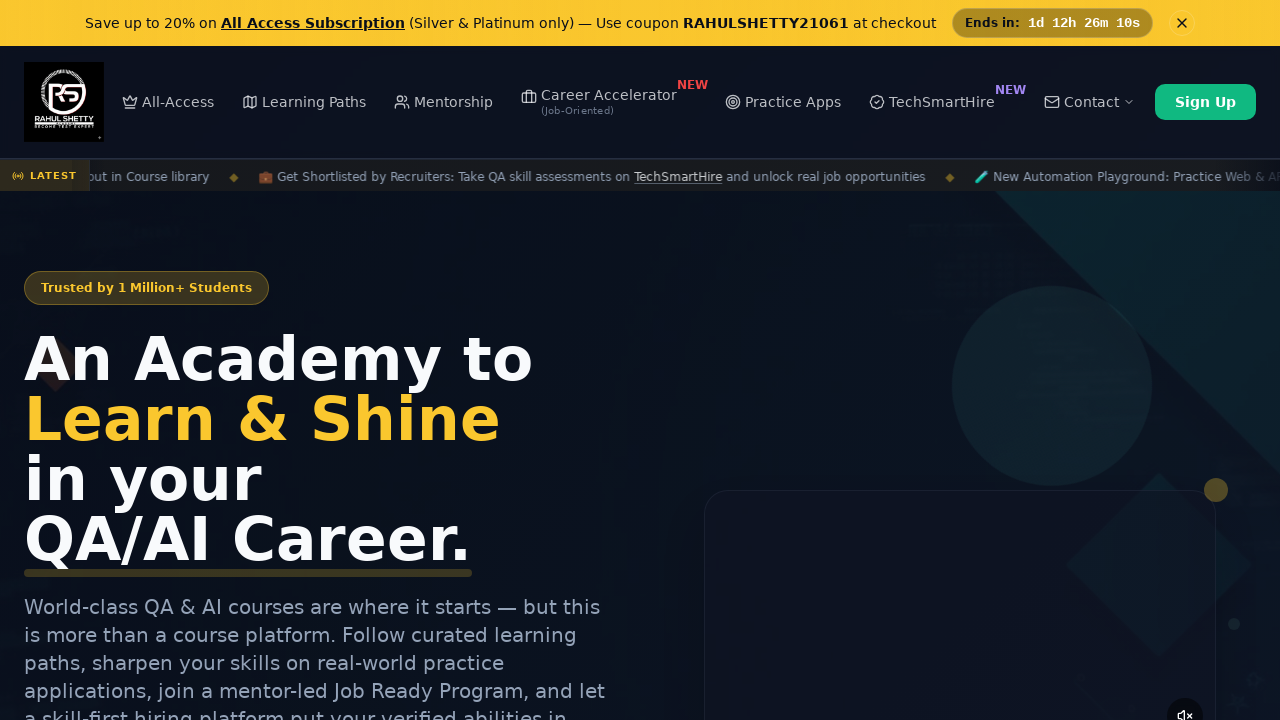

Retrieved page title: Rahul Shetty Academy | QA Automation, Playwright, AI Testing & Online Training
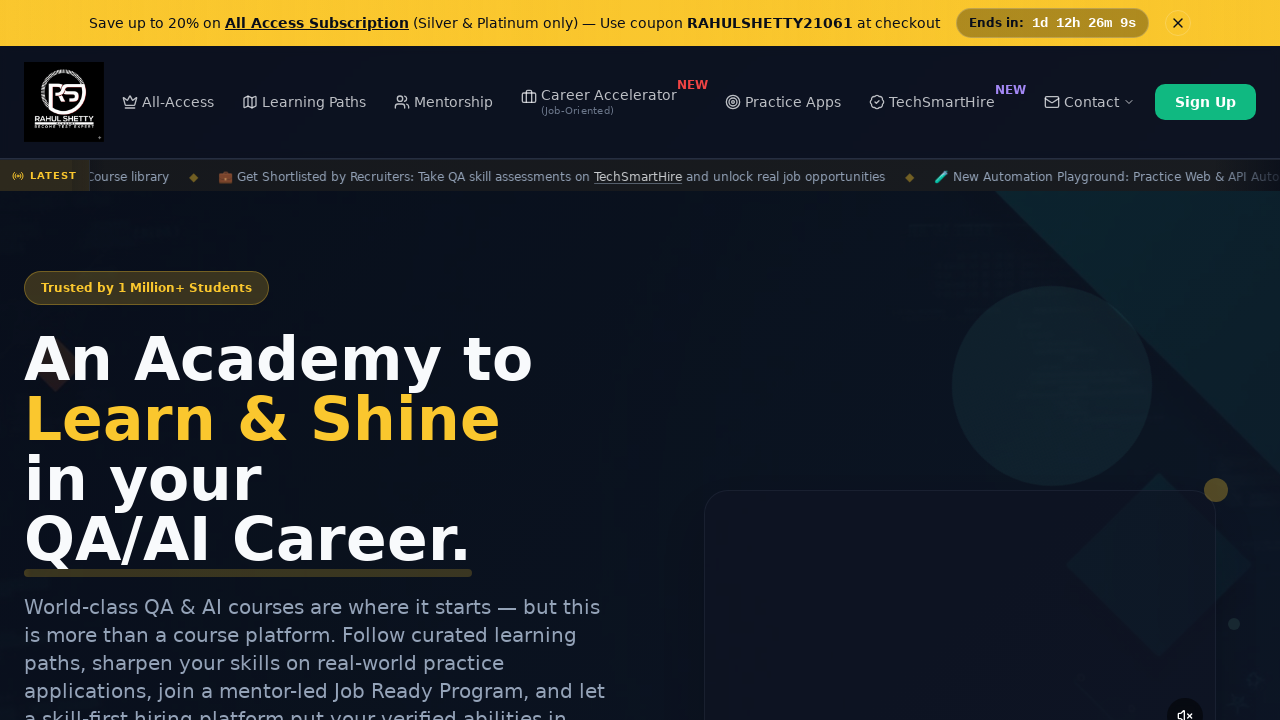

Retrieved current URL: https://rahulshettyacademy.com/
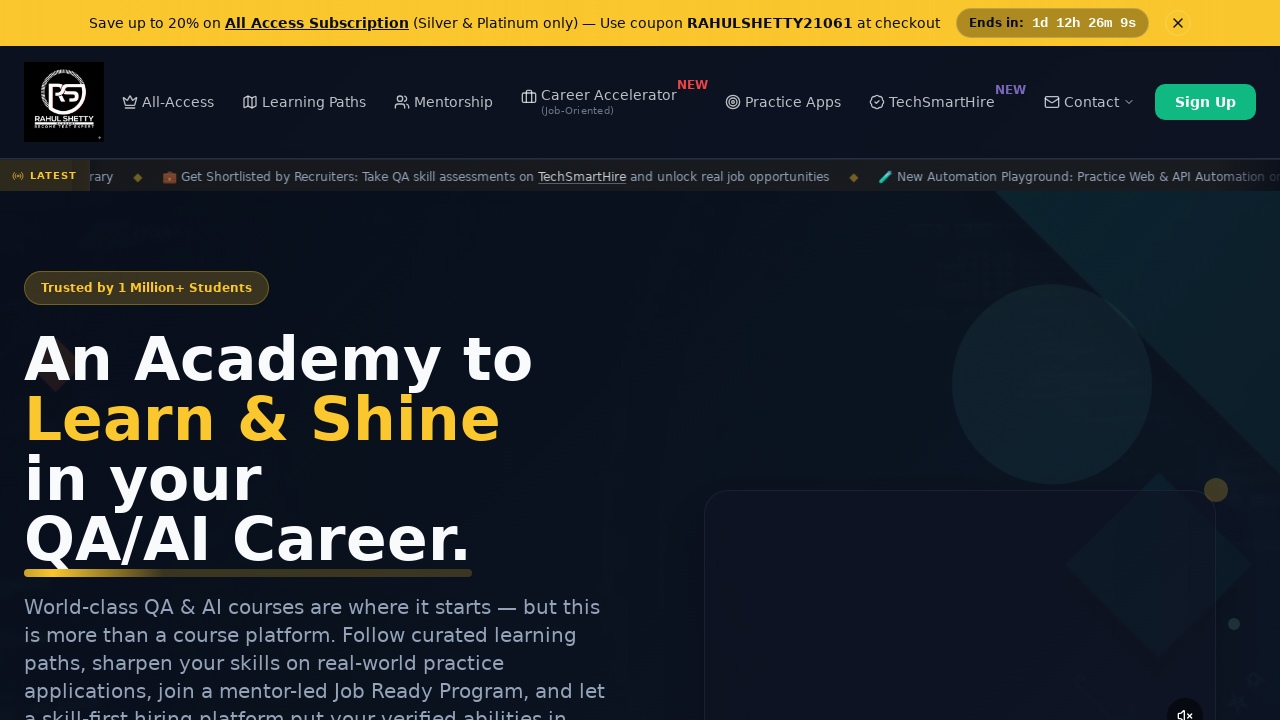

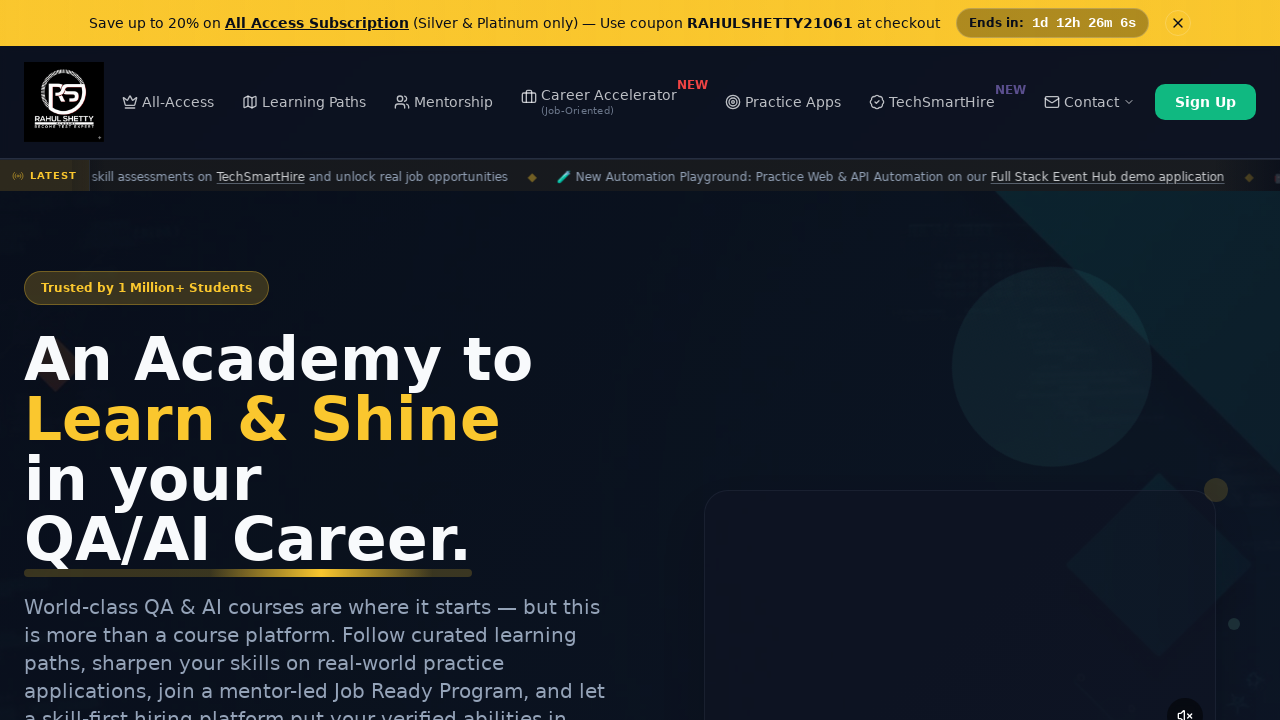